Tests dynamic content loading by clicking a Start button and verifying that "Hello World!" text becomes visible after the loading completes

Starting URL: https://the-internet.herokuapp.com/dynamic_loading/1

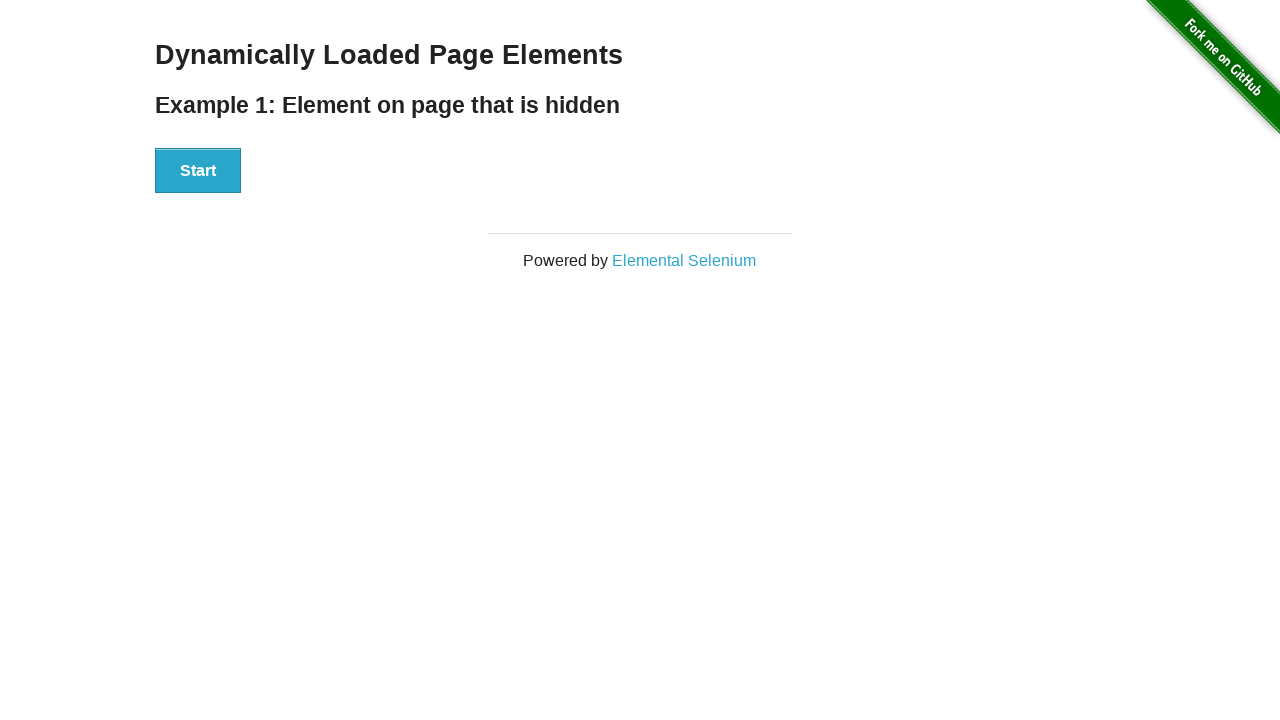

Clicked the Start button to trigger dynamic content loading at (198, 171) on xpath=//button[text()='Start']
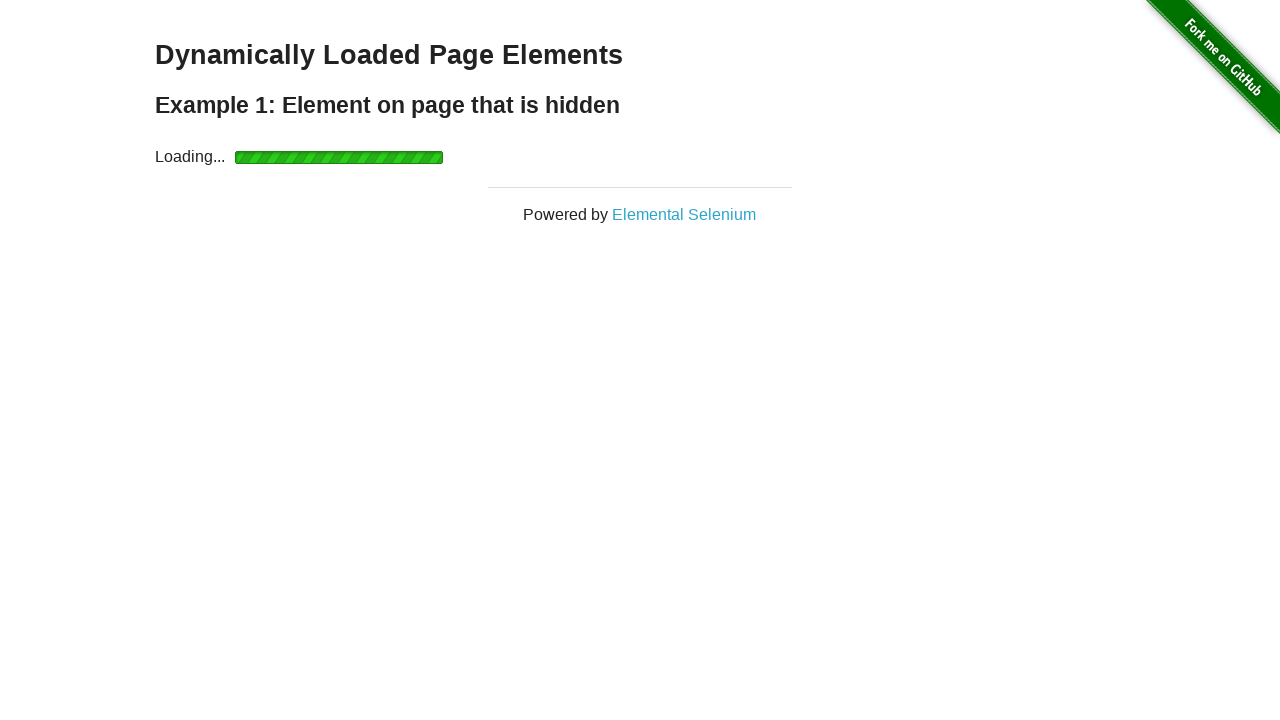

Located the 'Hello World!' element
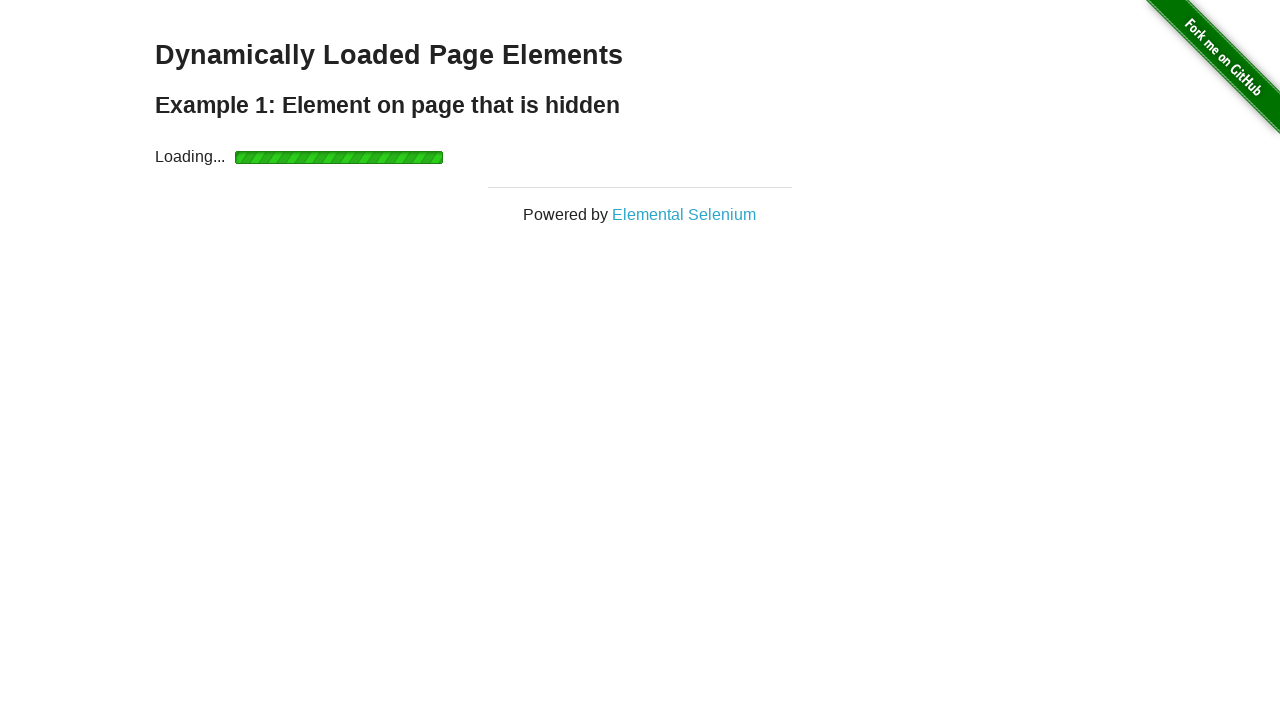

Waited for 'Hello World!' text to become visible after loading completed
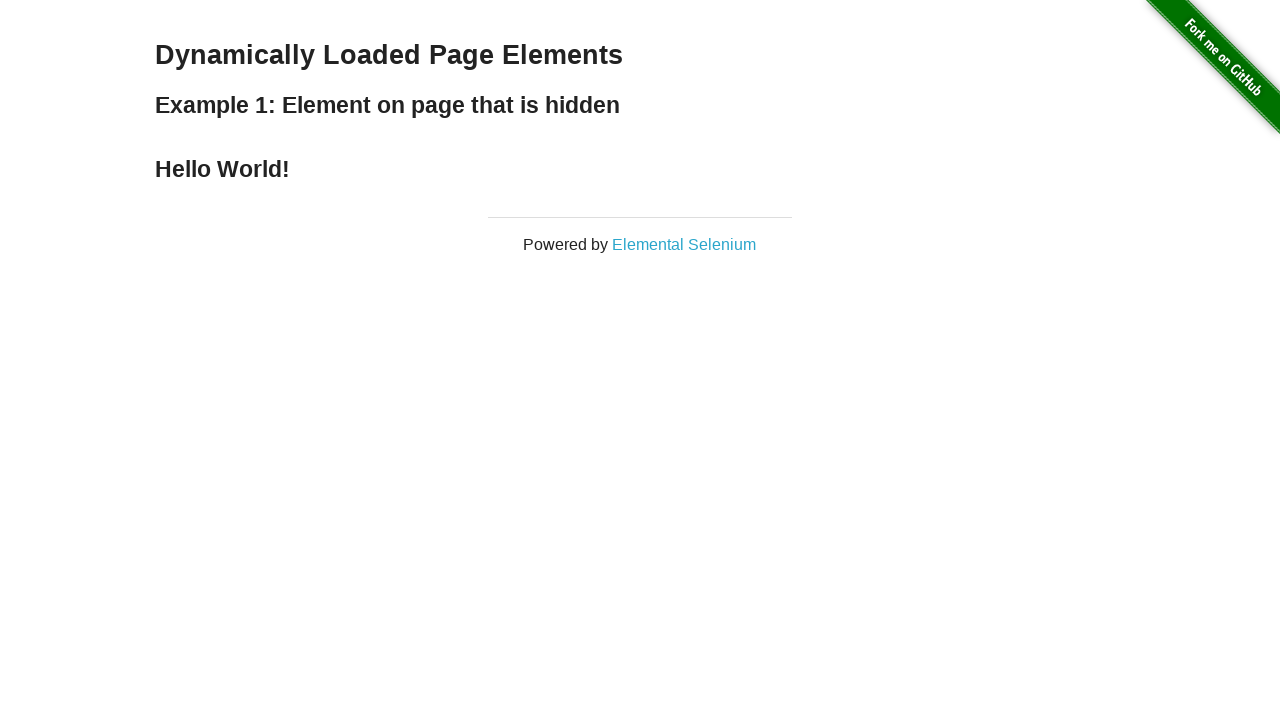

Verified that 'Hello World!' element is visible
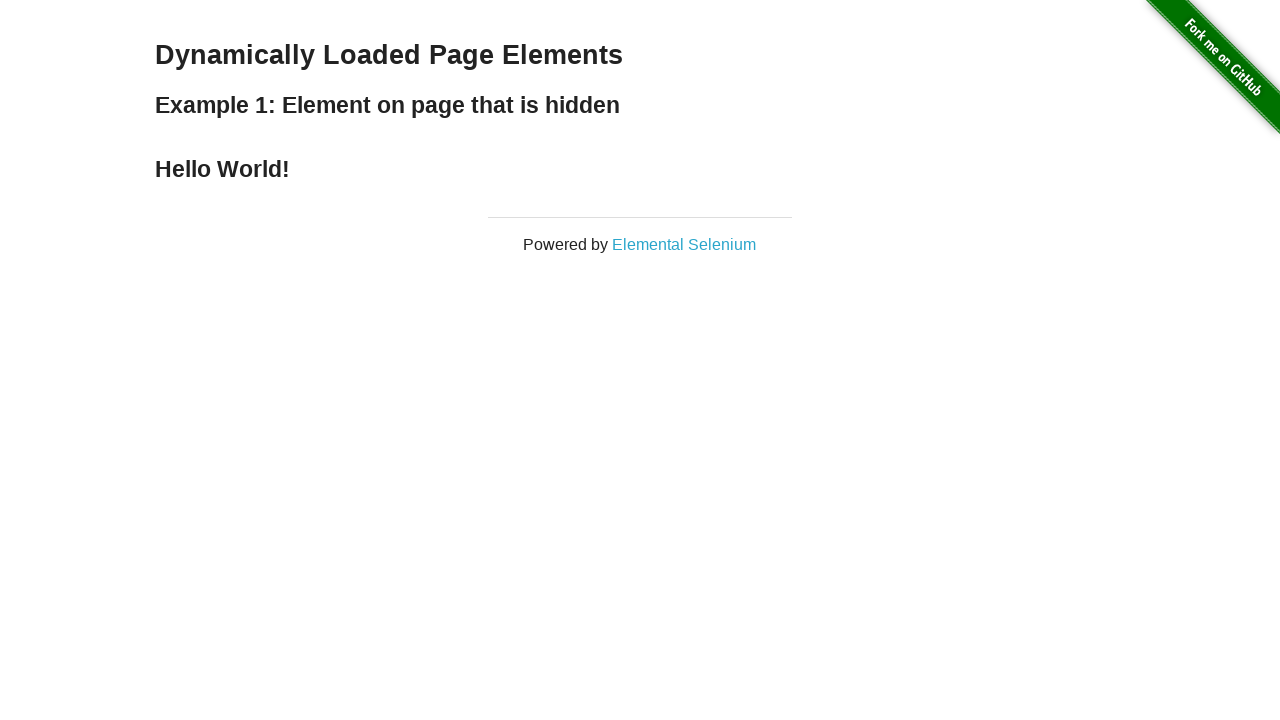

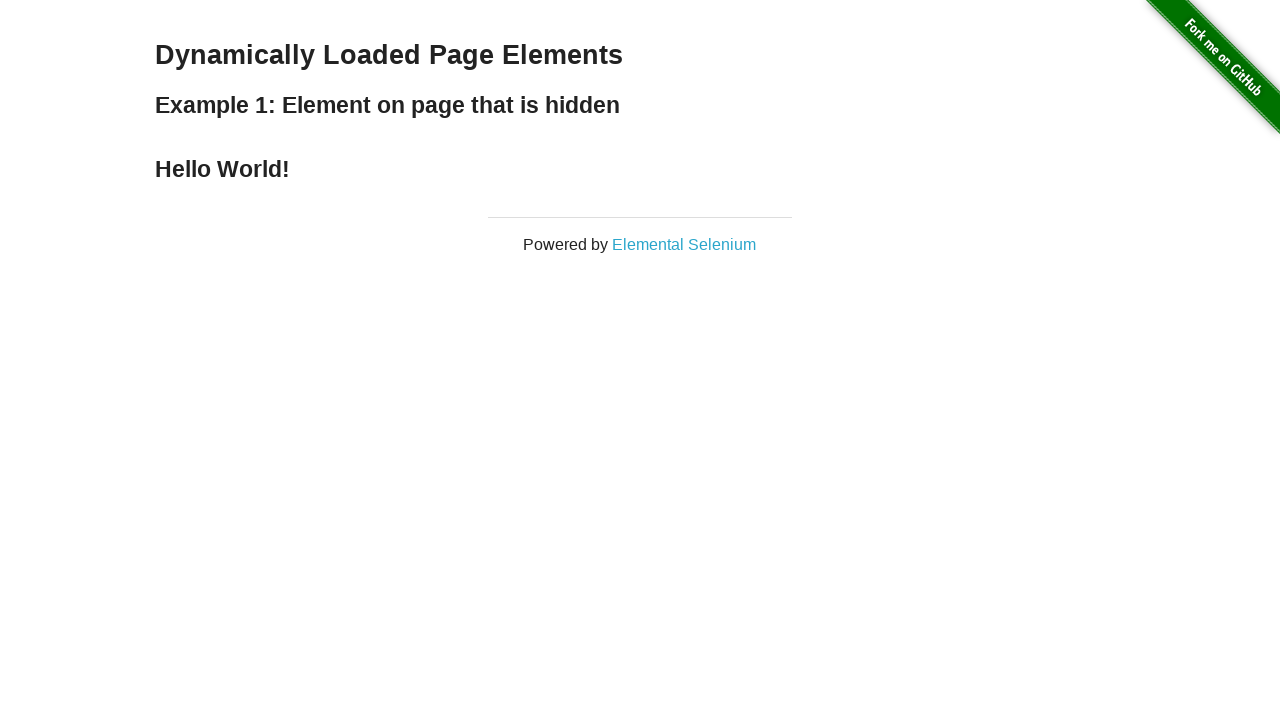